Tests navigation through various links on the GetCalley sitemap page by clicking each link and navigating back to verify the navigation flow works correctly.

Starting URL: https://www.getcalley.com/page-sitemap.xml

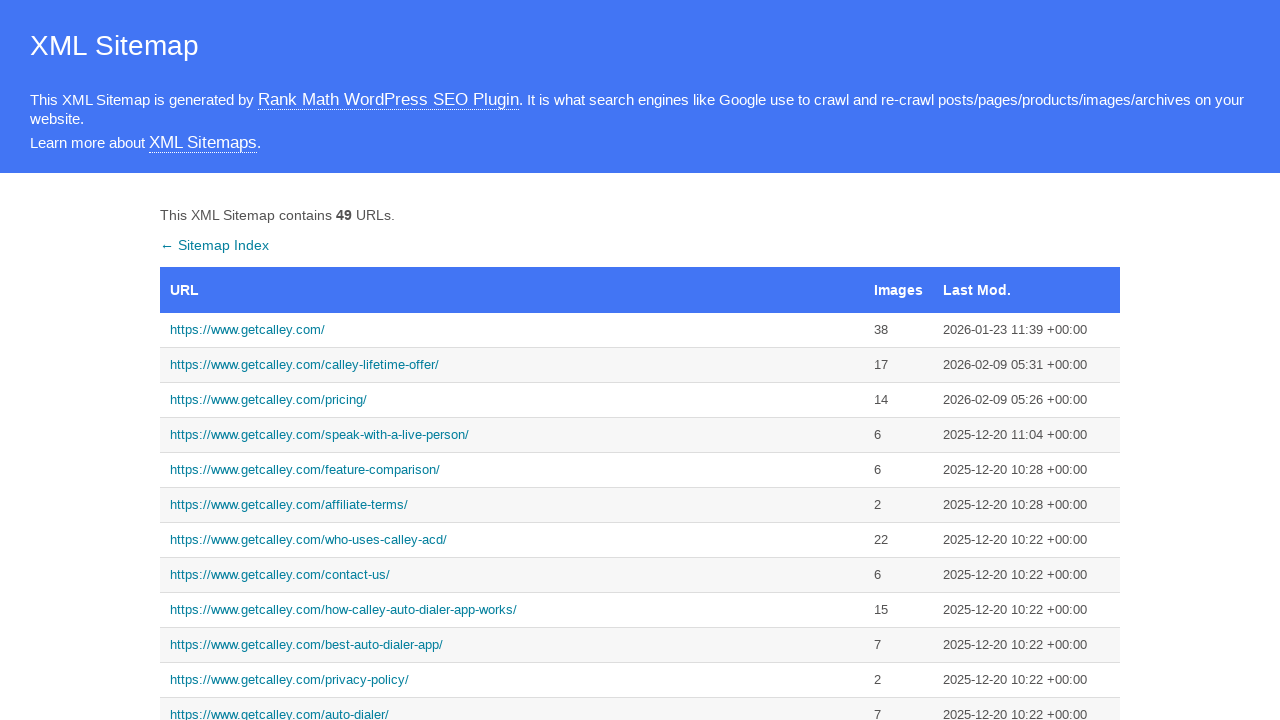

Clicked main homepage link from sitemap at (512, 330) on a[href='https://www.getcalley.com/']
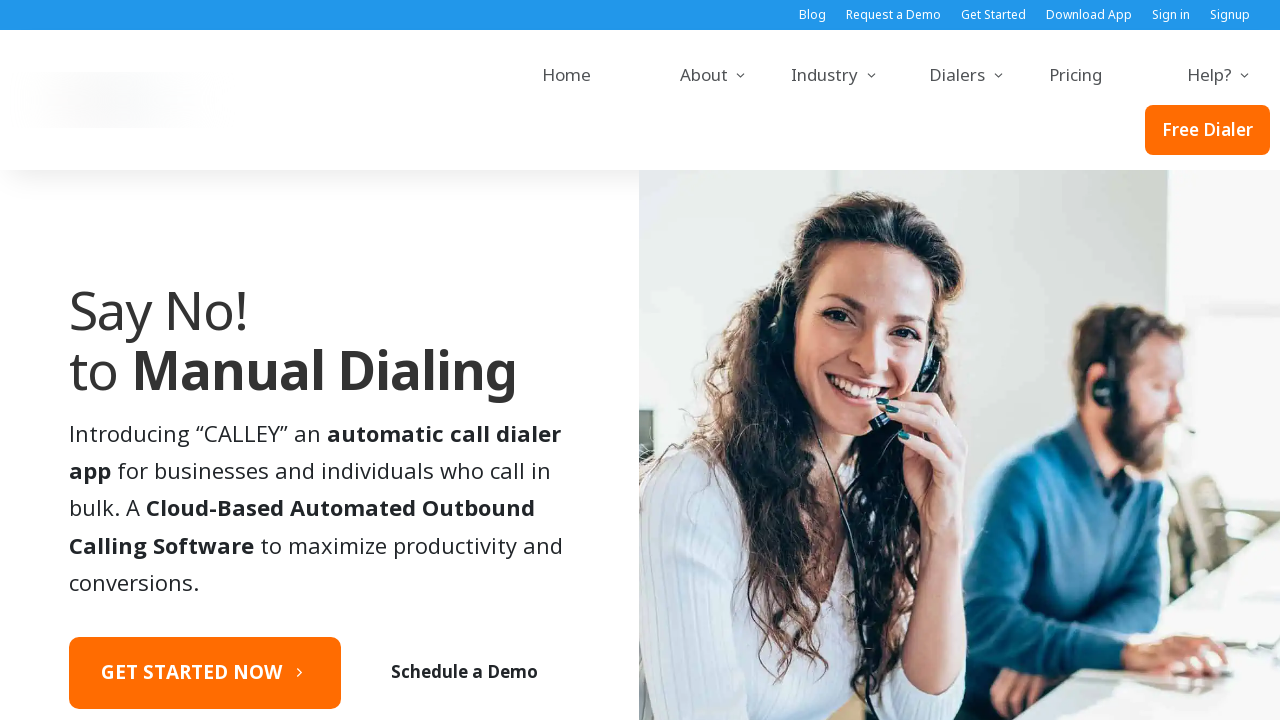

Homepage loaded successfully
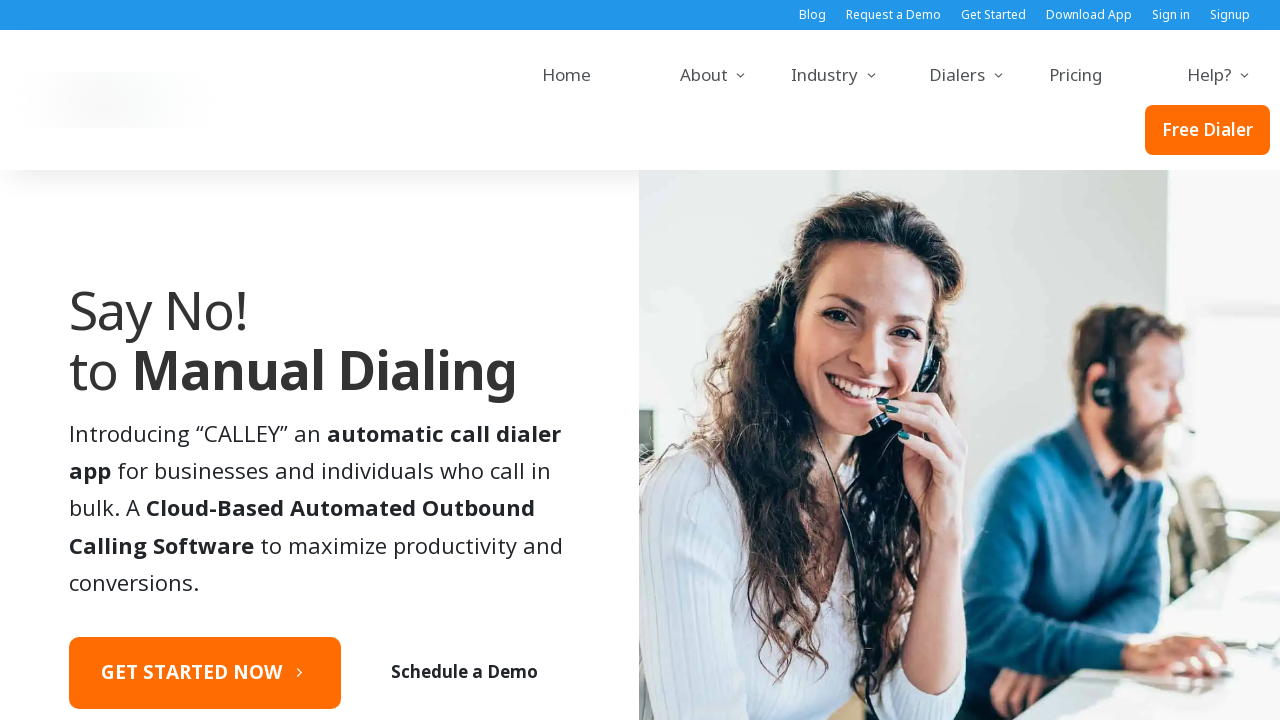

Navigated back to sitemap page
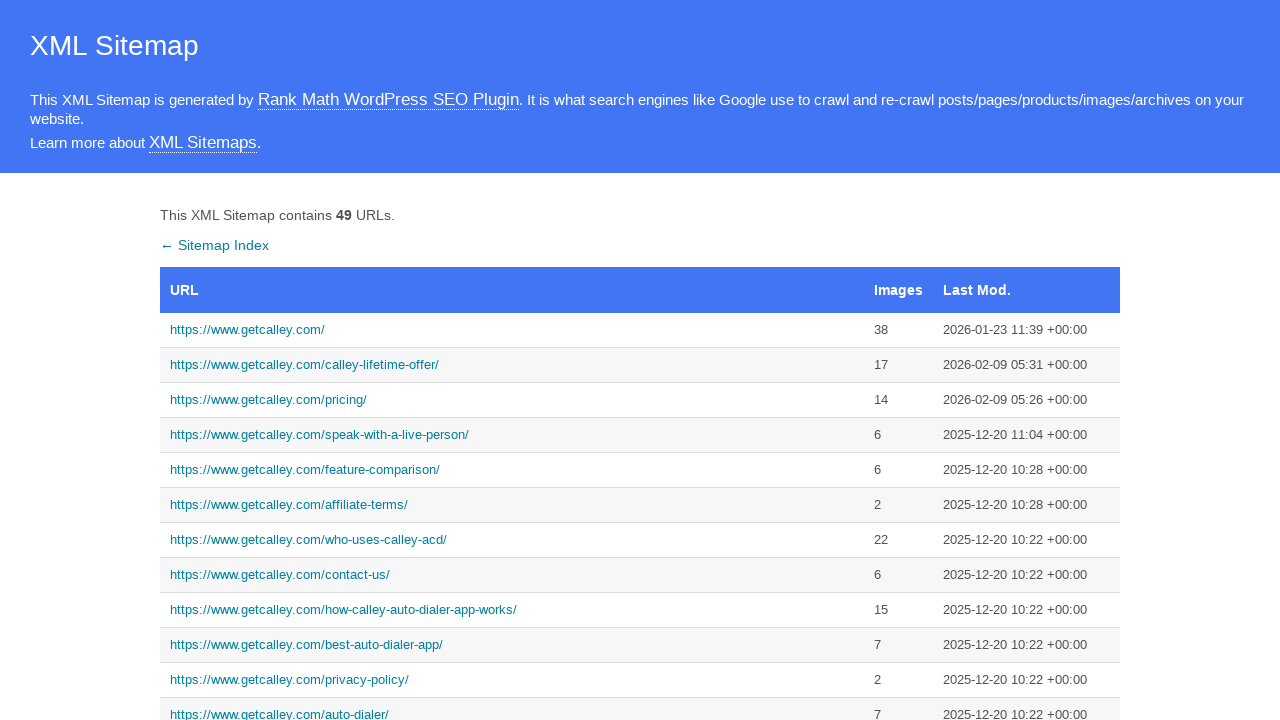

Clicked lifetime offer link from sitemap at (512, 365) on a[href='https://www.getcalley.com/calley-lifetime-offer/']
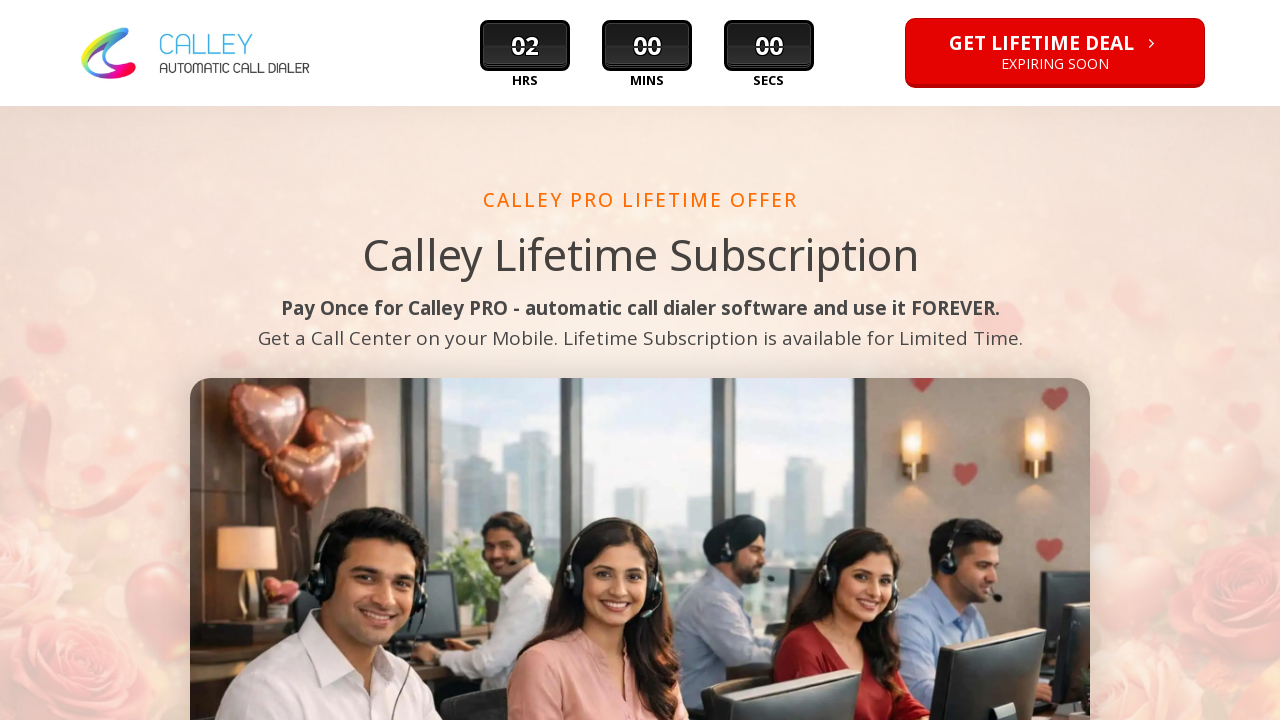

Lifetime offer page loaded successfully
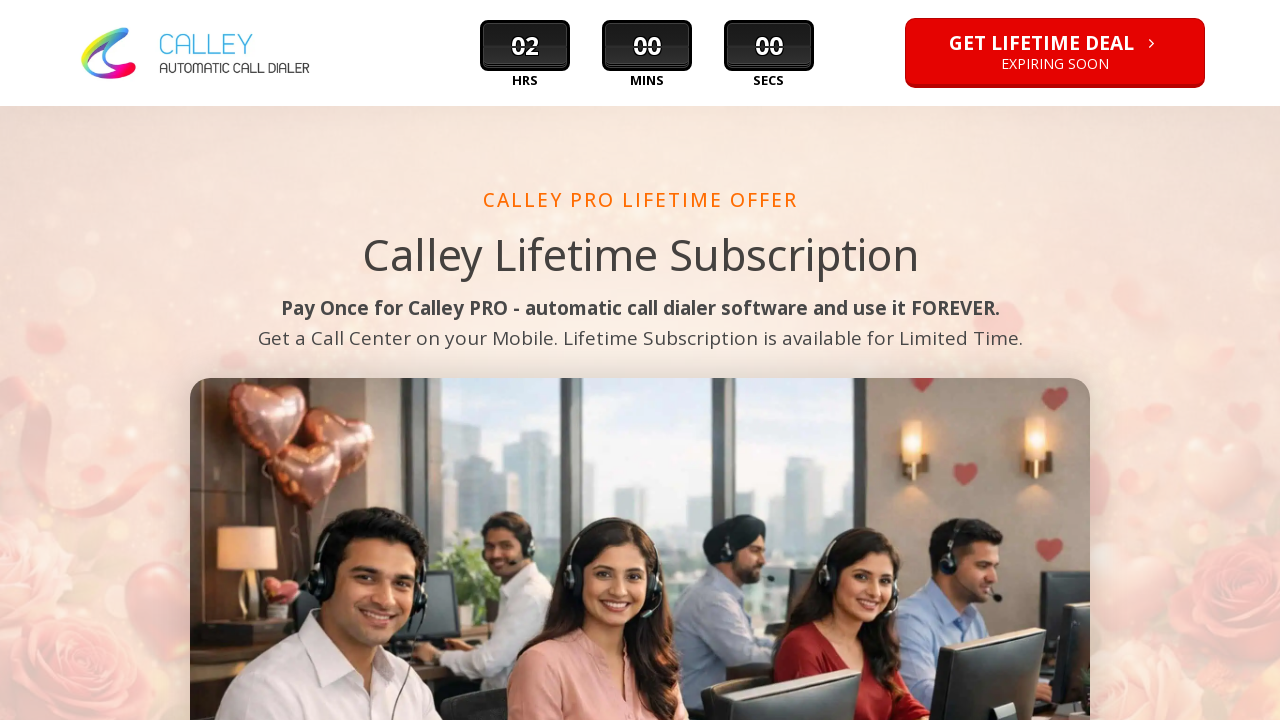

Navigated back to sitemap page
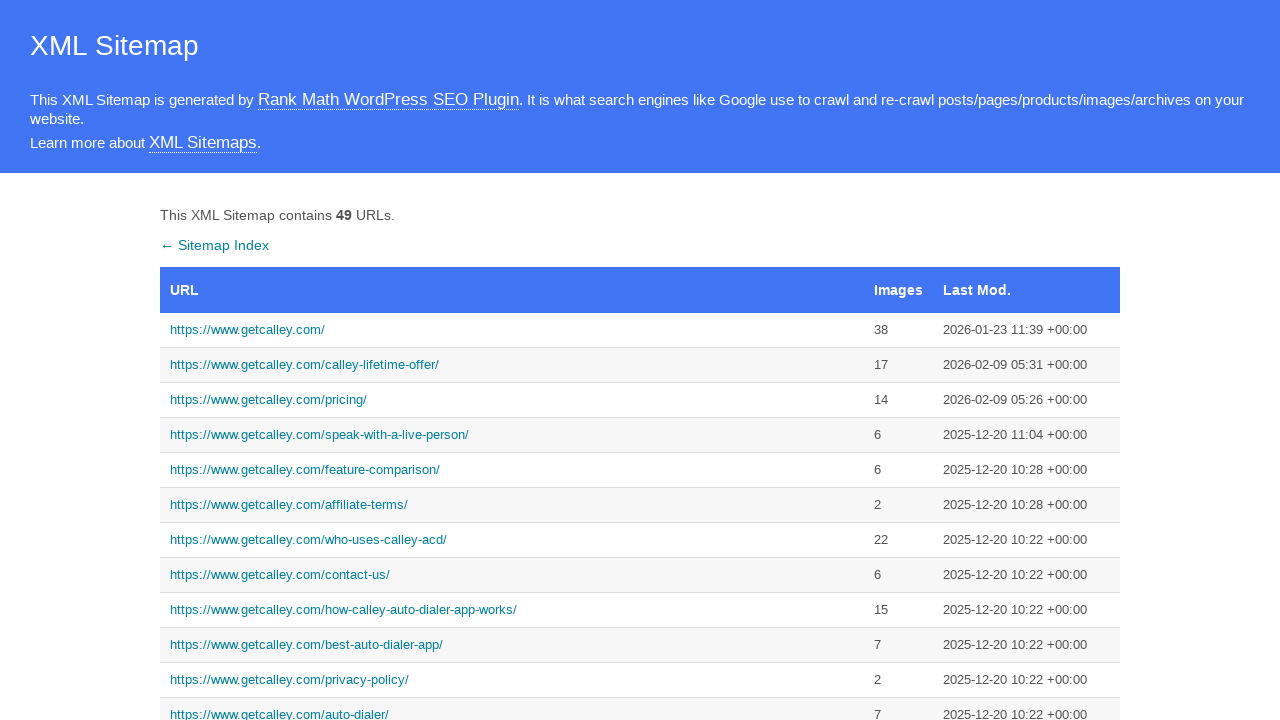

Clicked see a demo link from sitemap at (512, 360) on a[href='https://www.getcalley.com/see-a-demo/']
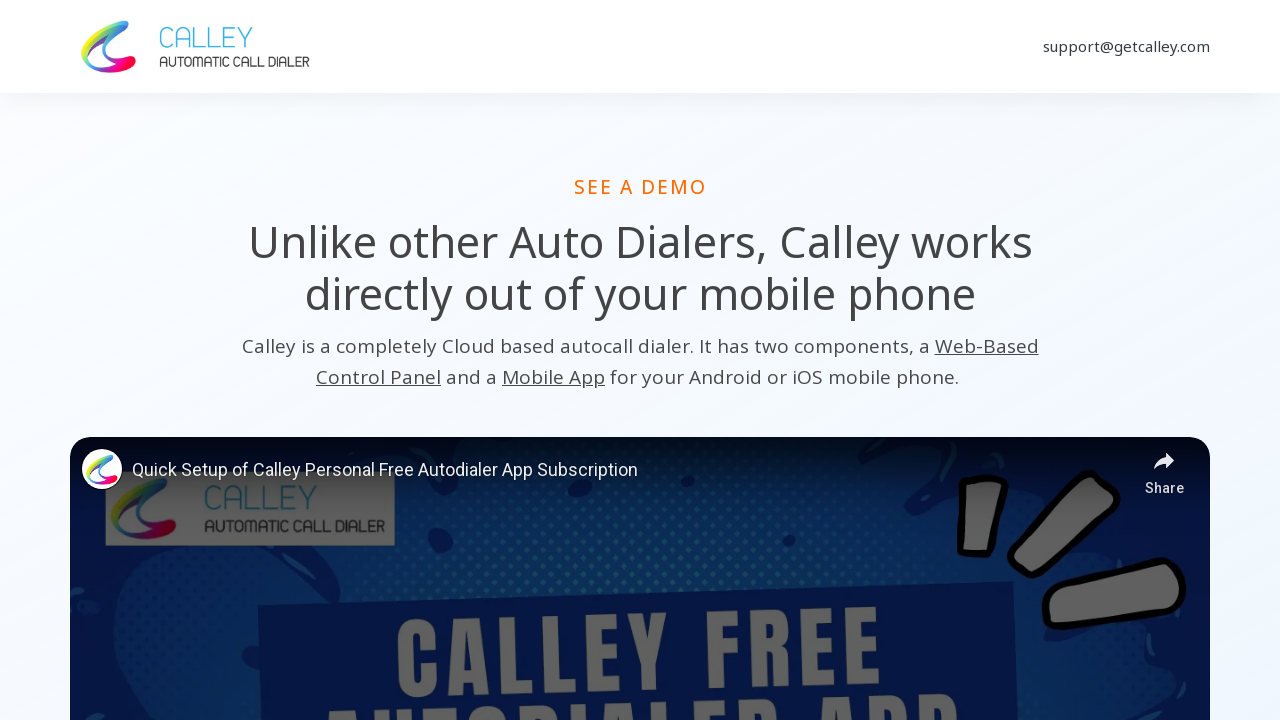

Demo page loaded successfully
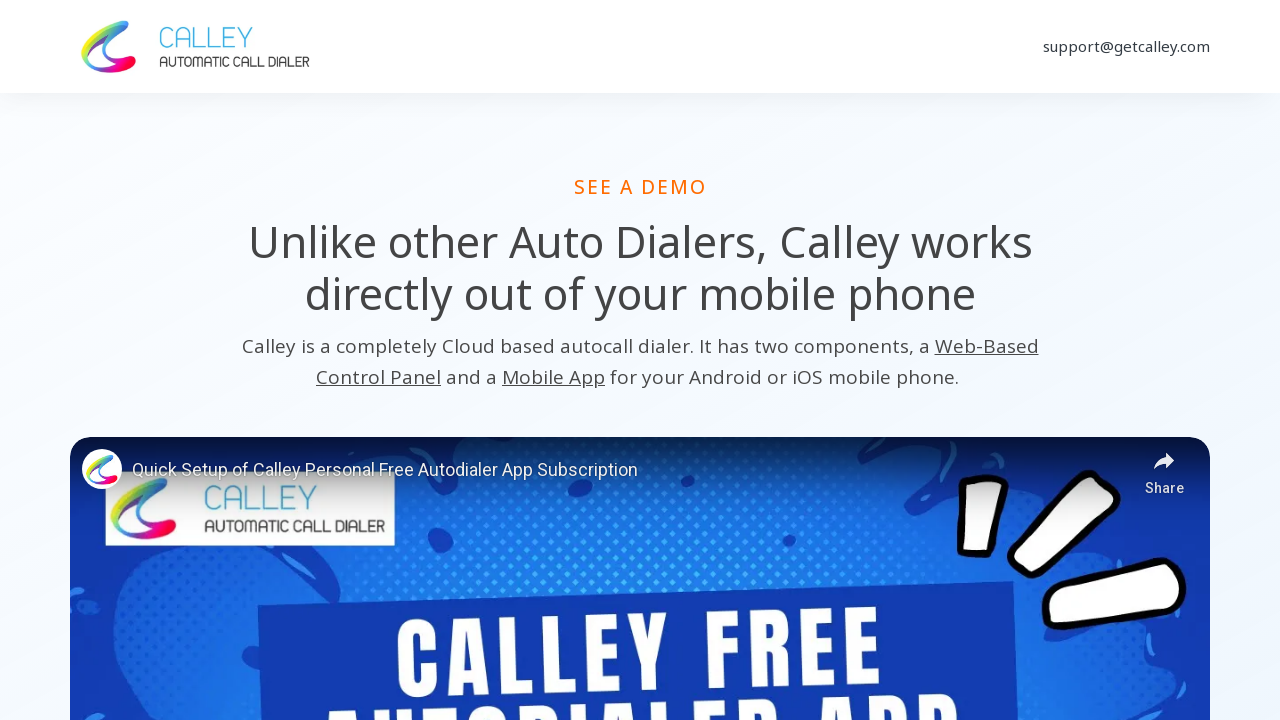

Navigated back to sitemap page
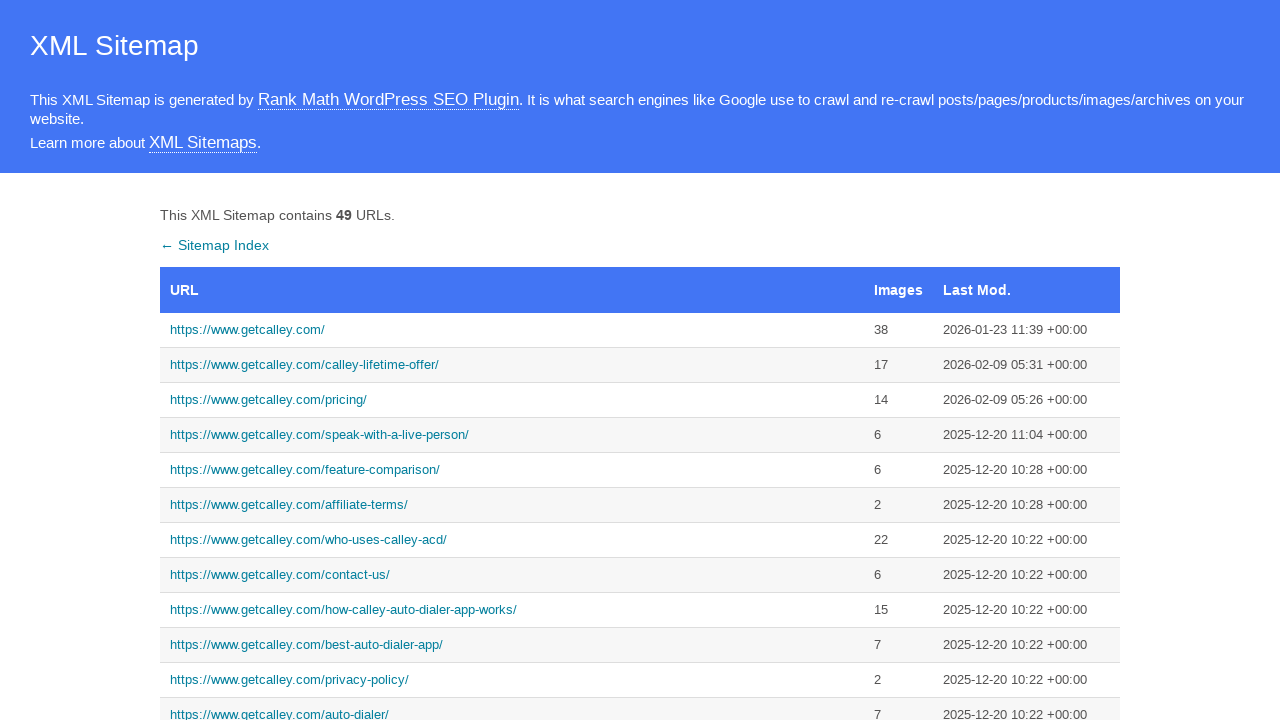

Clicked teams features link from sitemap at (512, 360) on a[href='https://www.getcalley.com/calley-teams-features/']
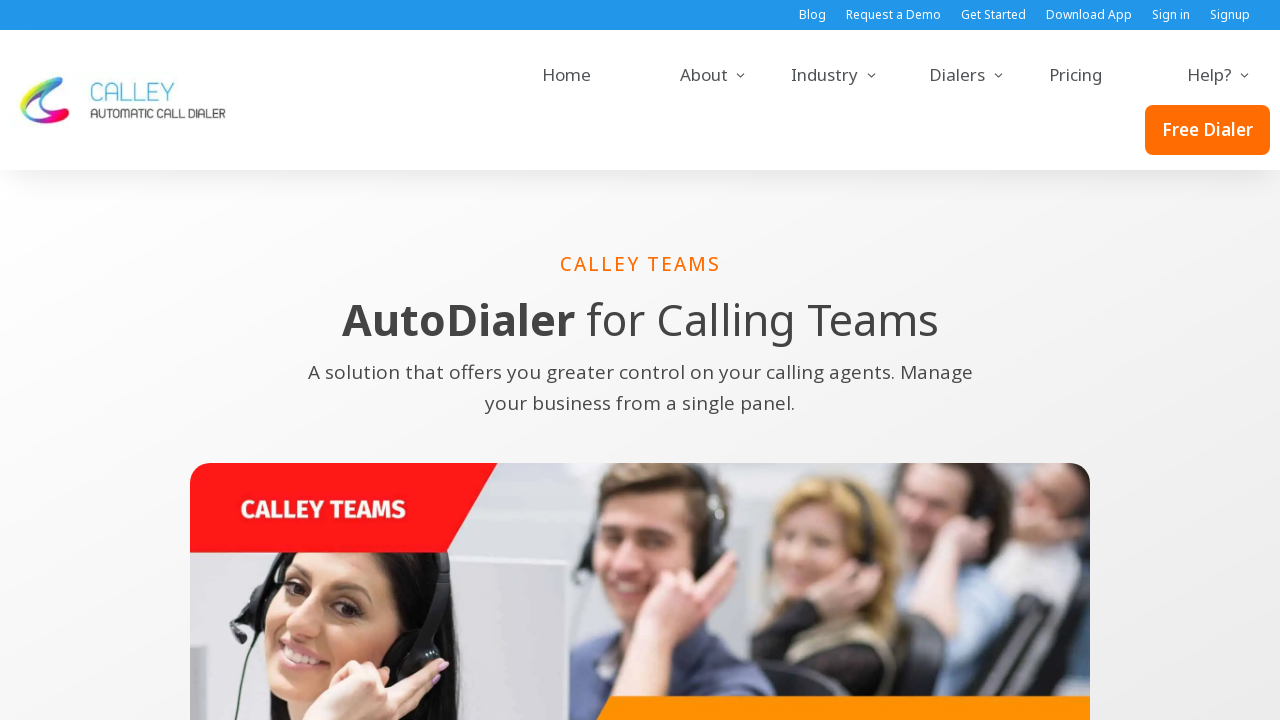

Teams features page loaded successfully
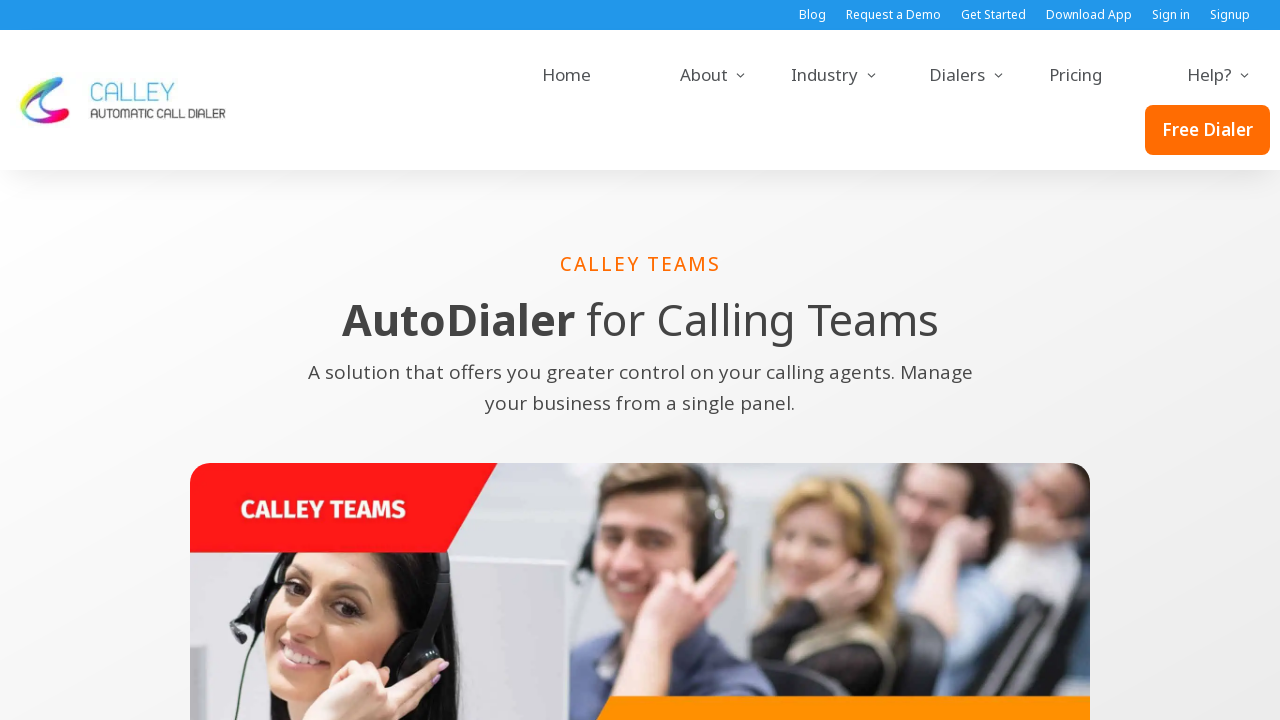

Navigated back to sitemap page
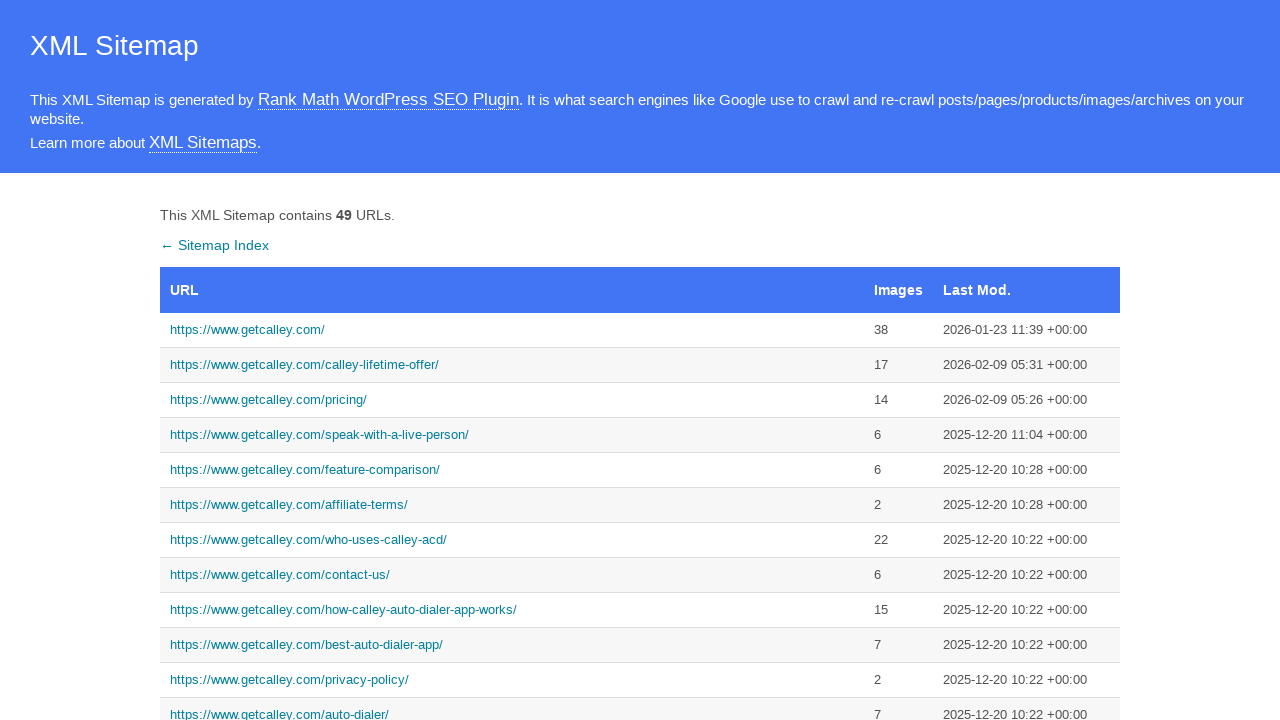

Clicked pro features link from sitemap at (512, 360) on a[href='https://www.getcalley.com/calley-pro-features/']
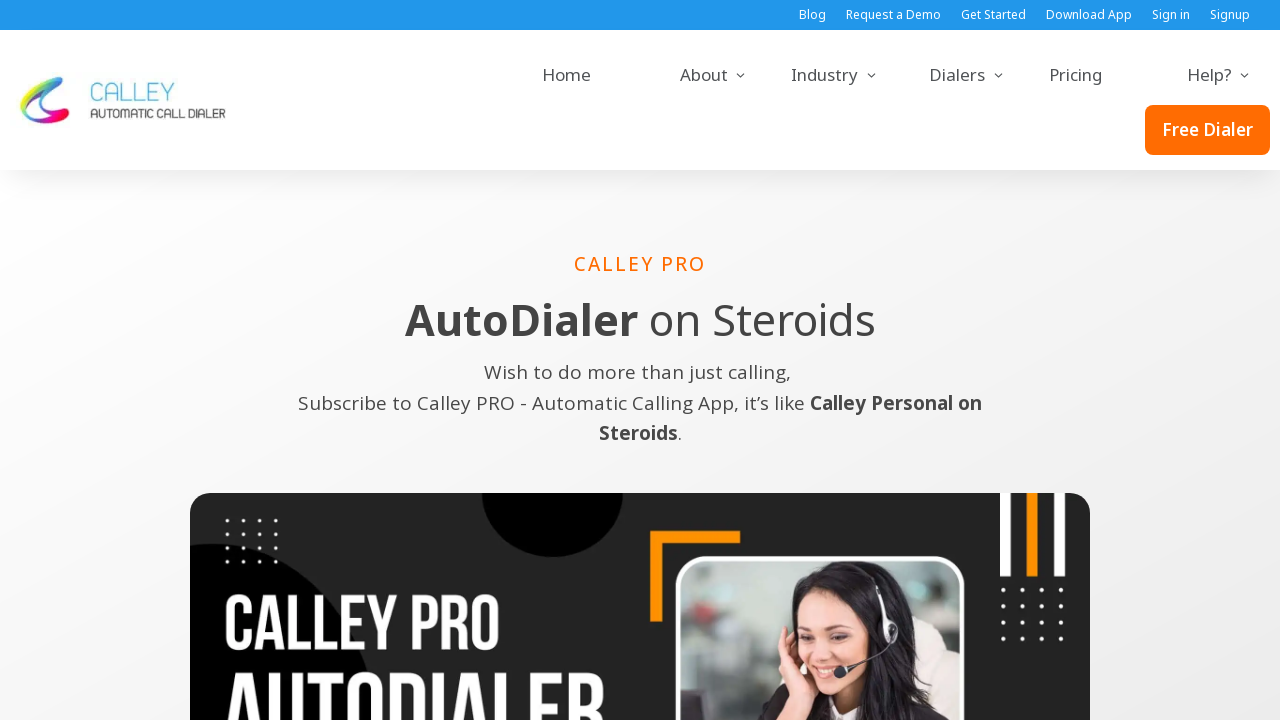

Pro features page loaded successfully
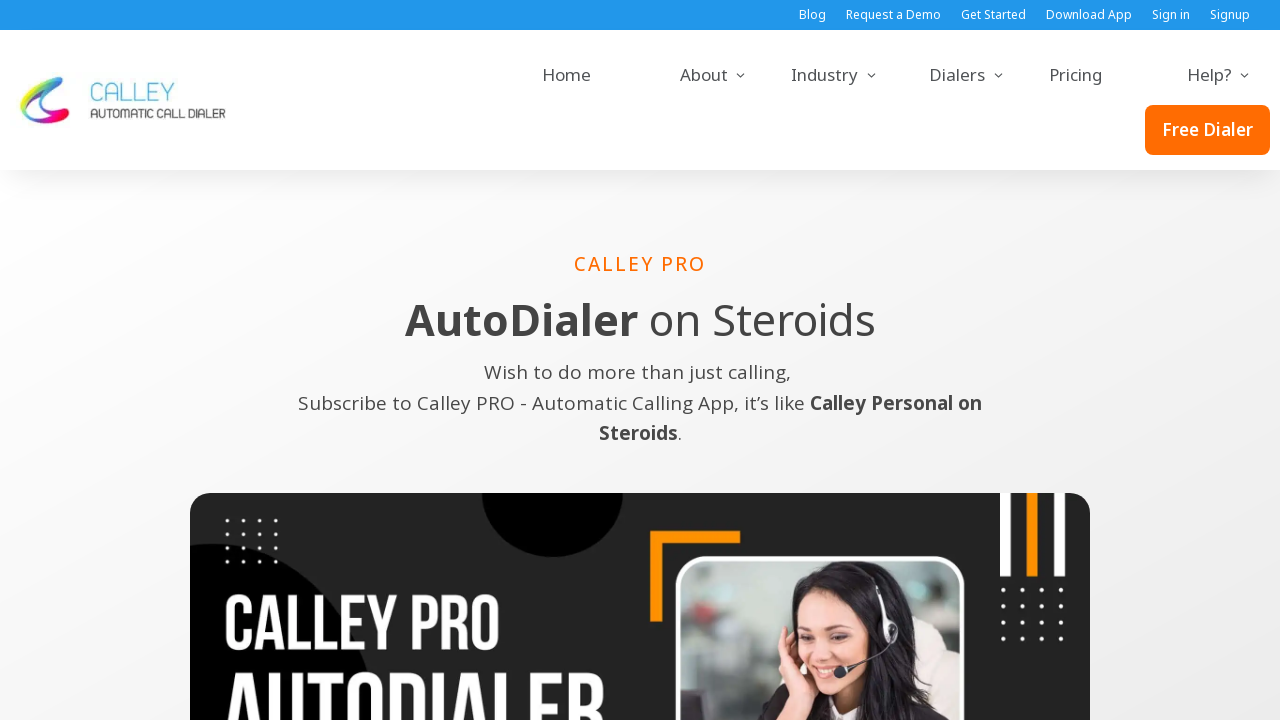

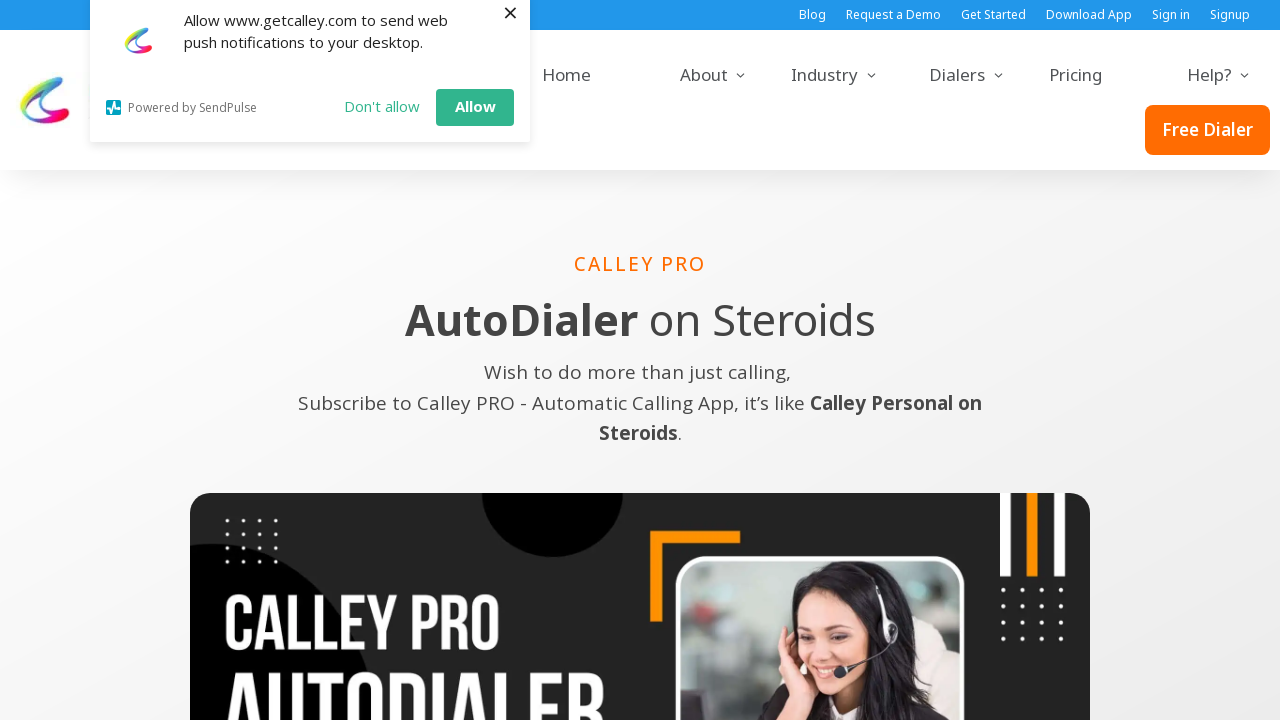